Navigates to W3Schools HTML tags reference page and scrolls to a specific tag element in the left sidebar menu

Starting URL: https://www.w3schools.com/tags/default.asp

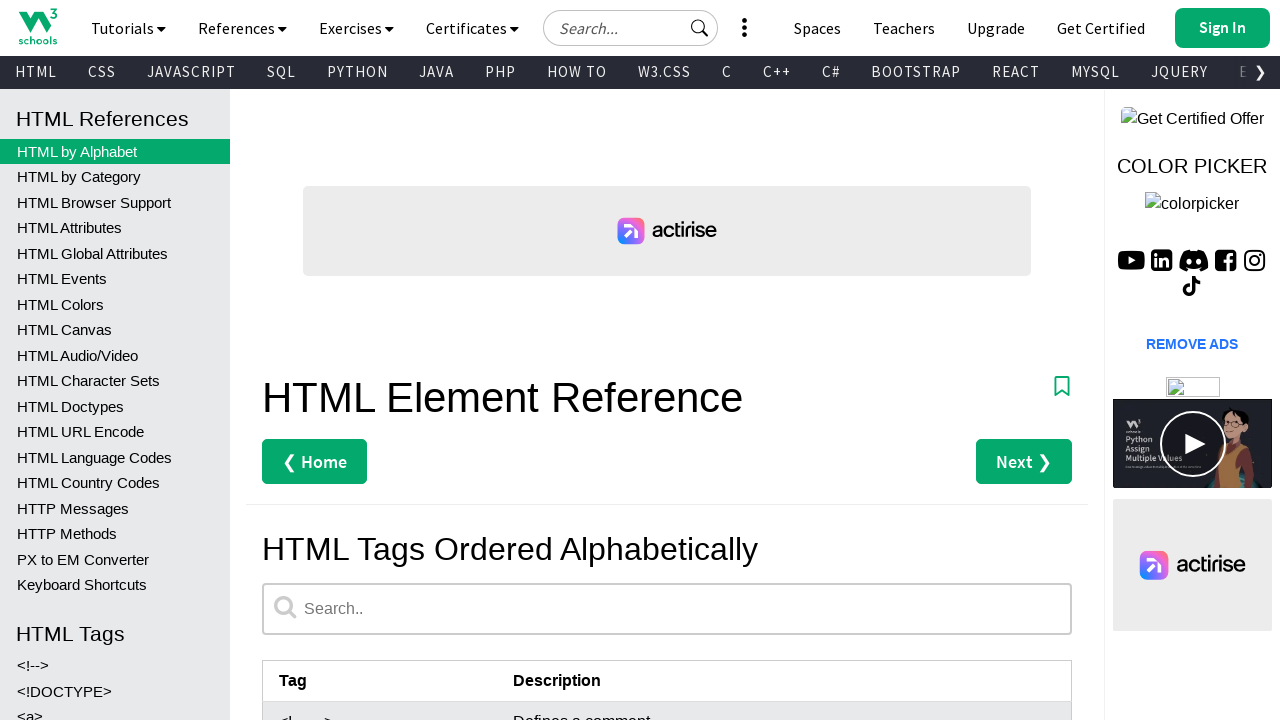

Navigated to W3Schools HTML tags reference page
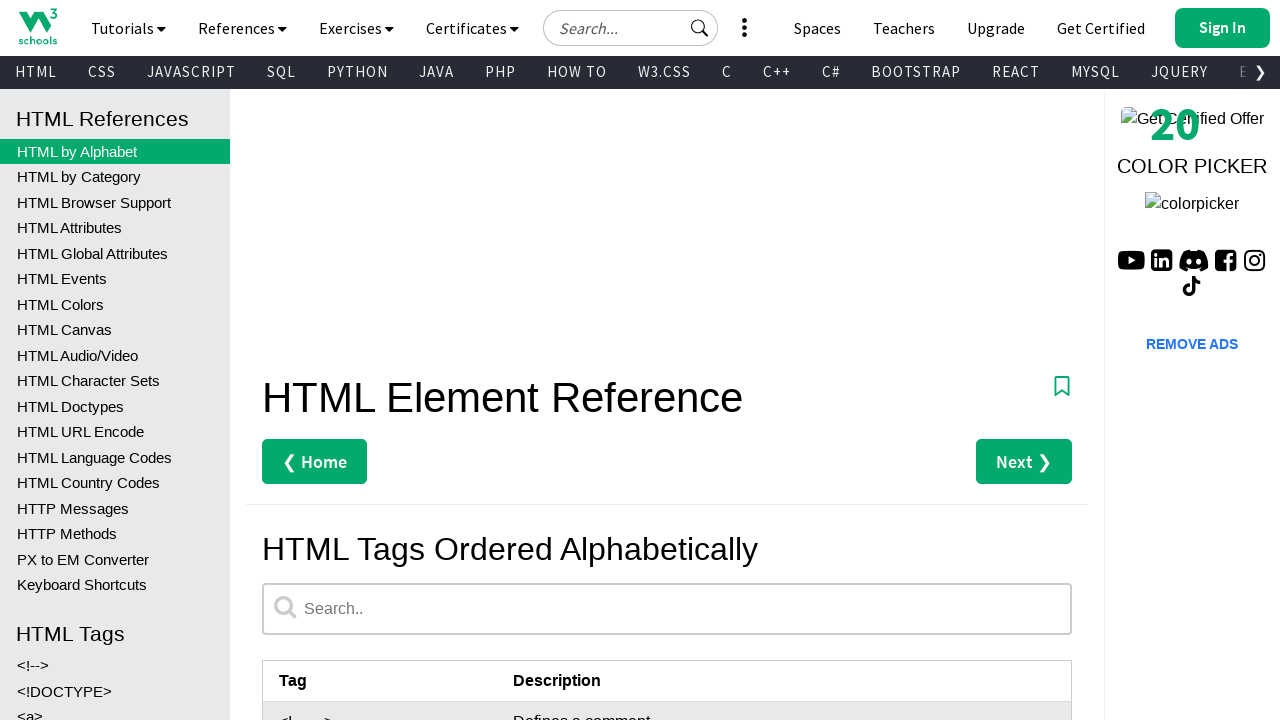

Located the 56th tag element in the left sidebar menu
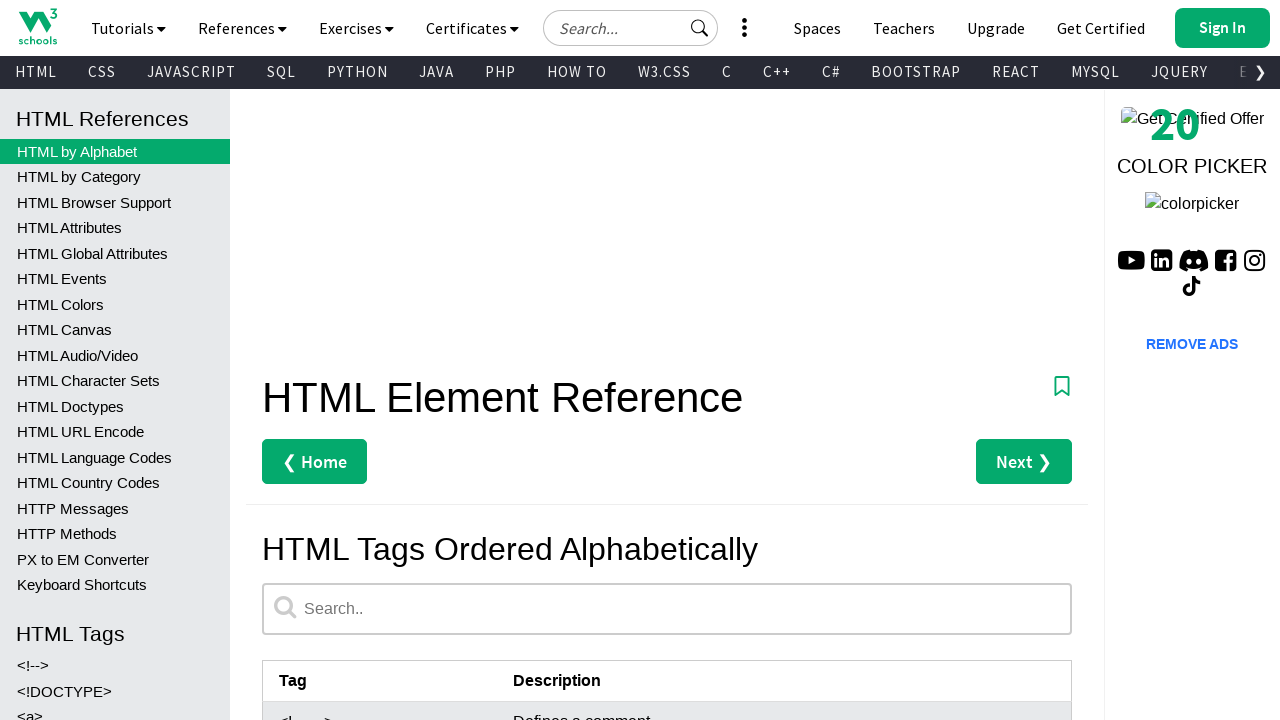

Scrolled to the target tag element in the left sidebar
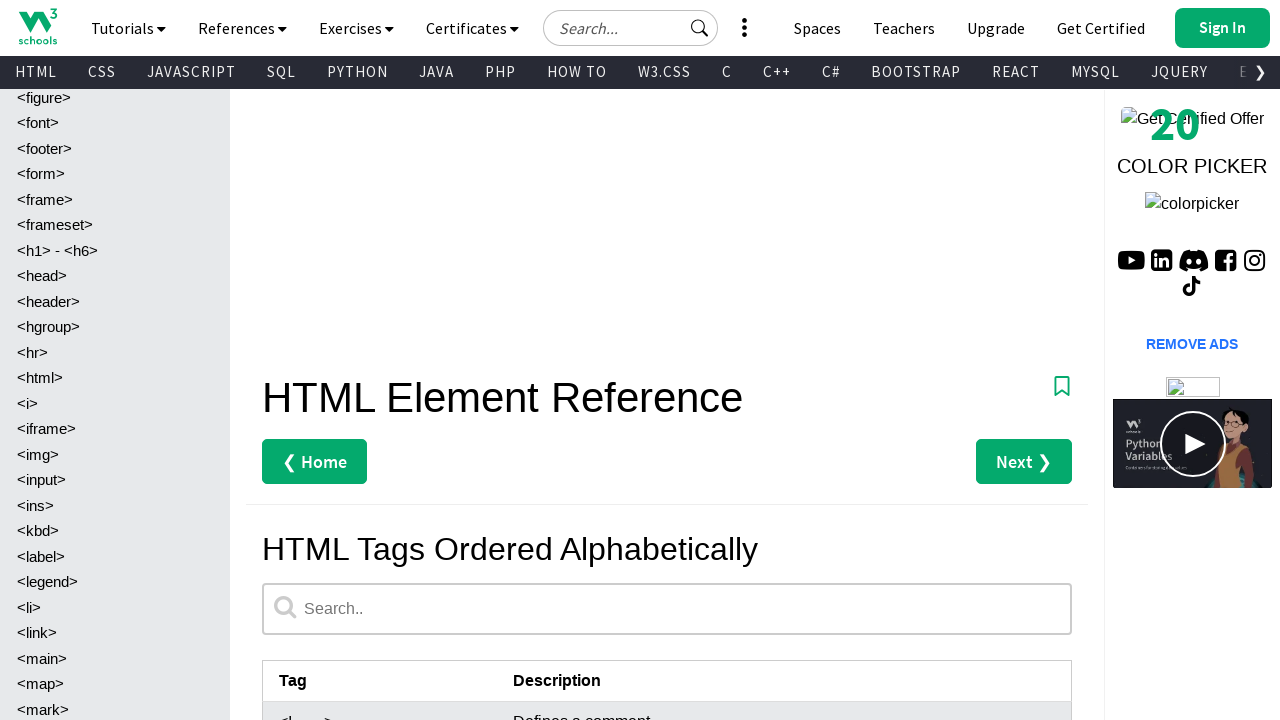

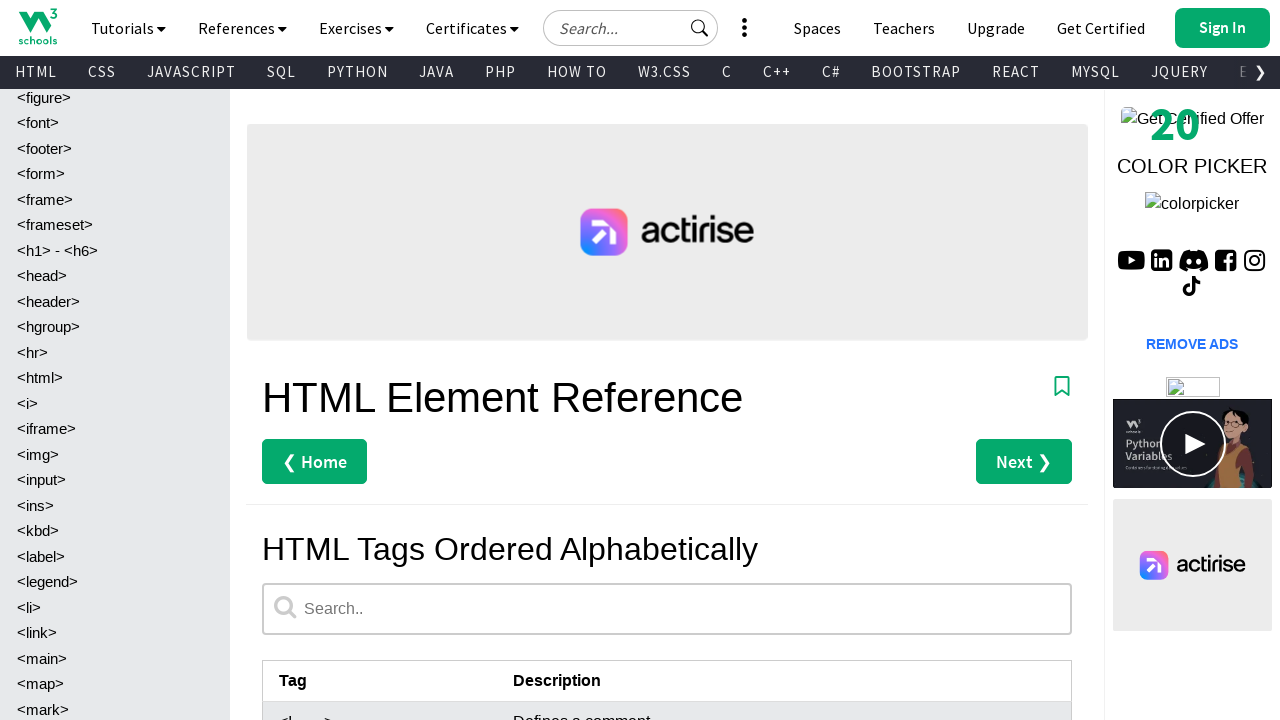